Tests checkbox functionality by verifying initial state of checkboxes and toggling checkbox 1

Starting URL: https://the-internet.herokuapp.com/checkboxes

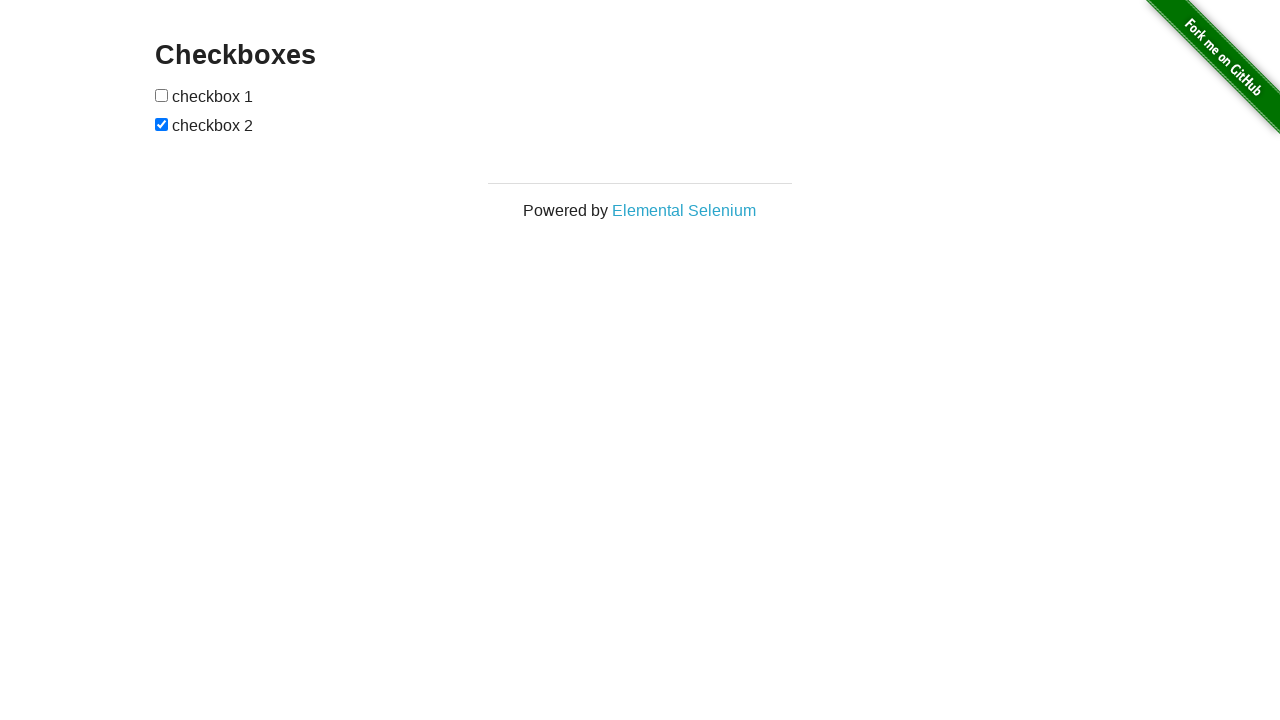

Verified initial state of checkbox 2
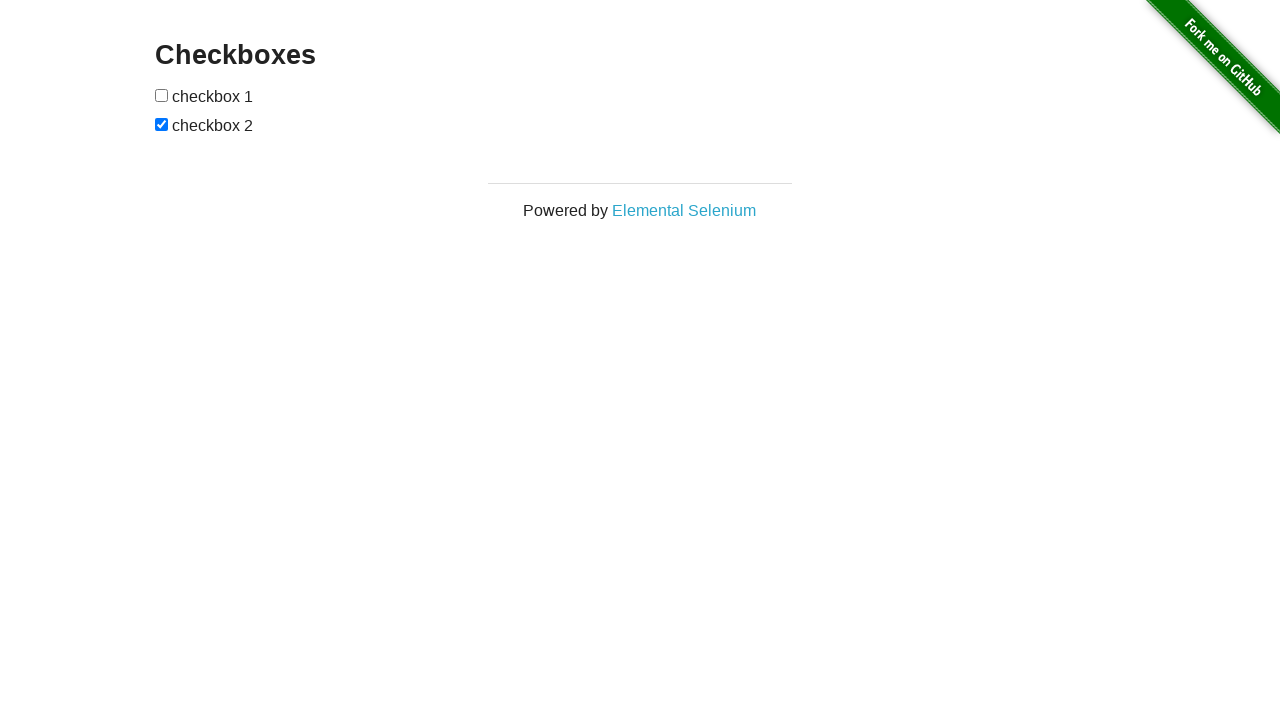

Clicked on checkbox 1 to toggle it at (162, 95) on (//input)[1]
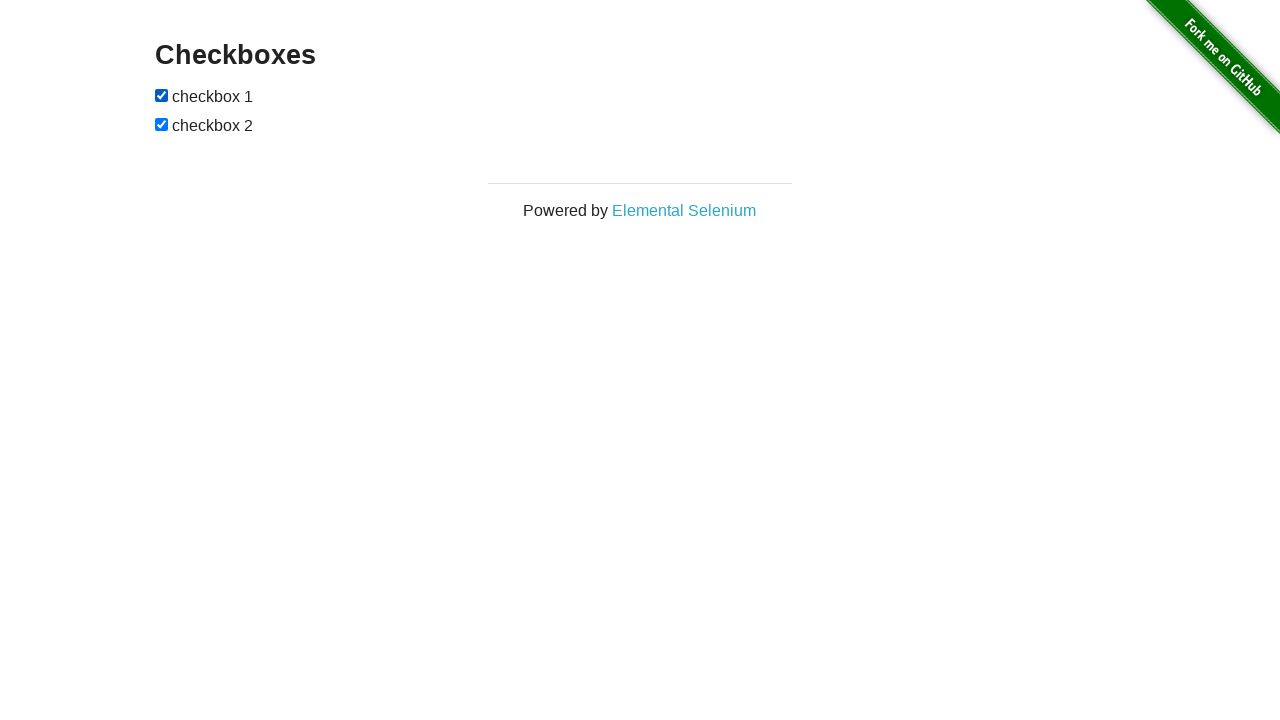

Verified that checkbox 1 is now checked after toggling
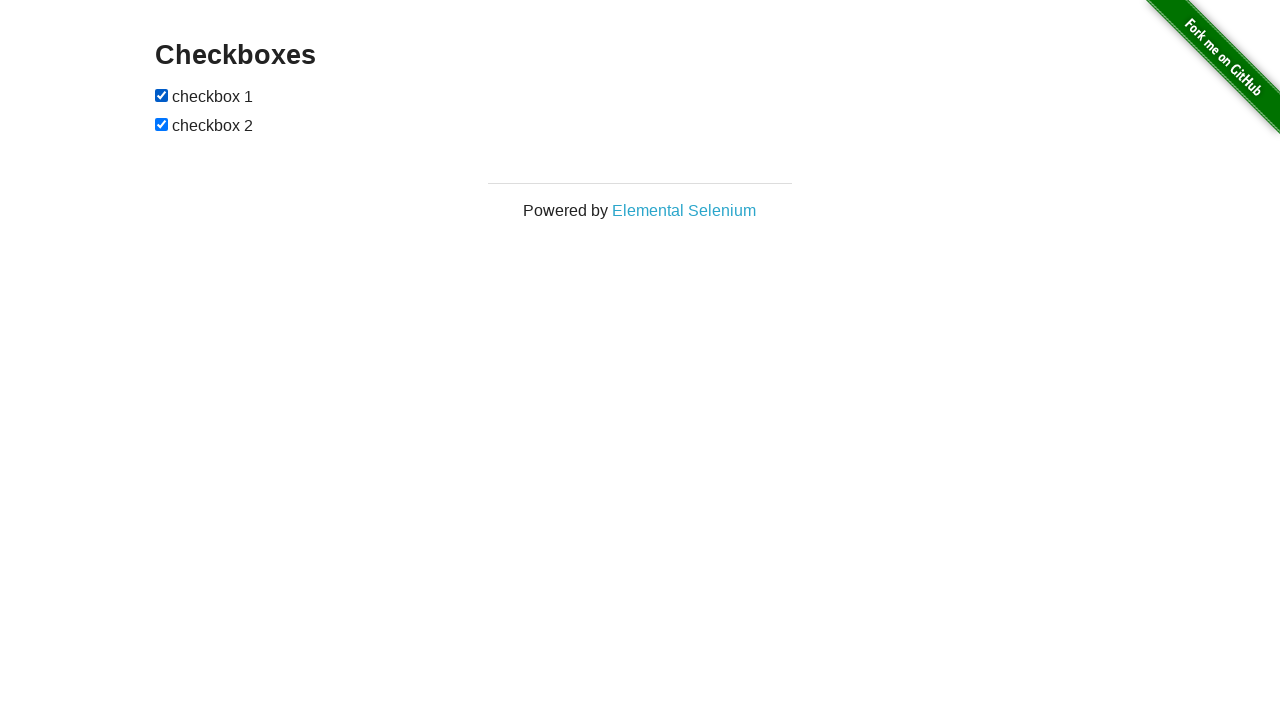

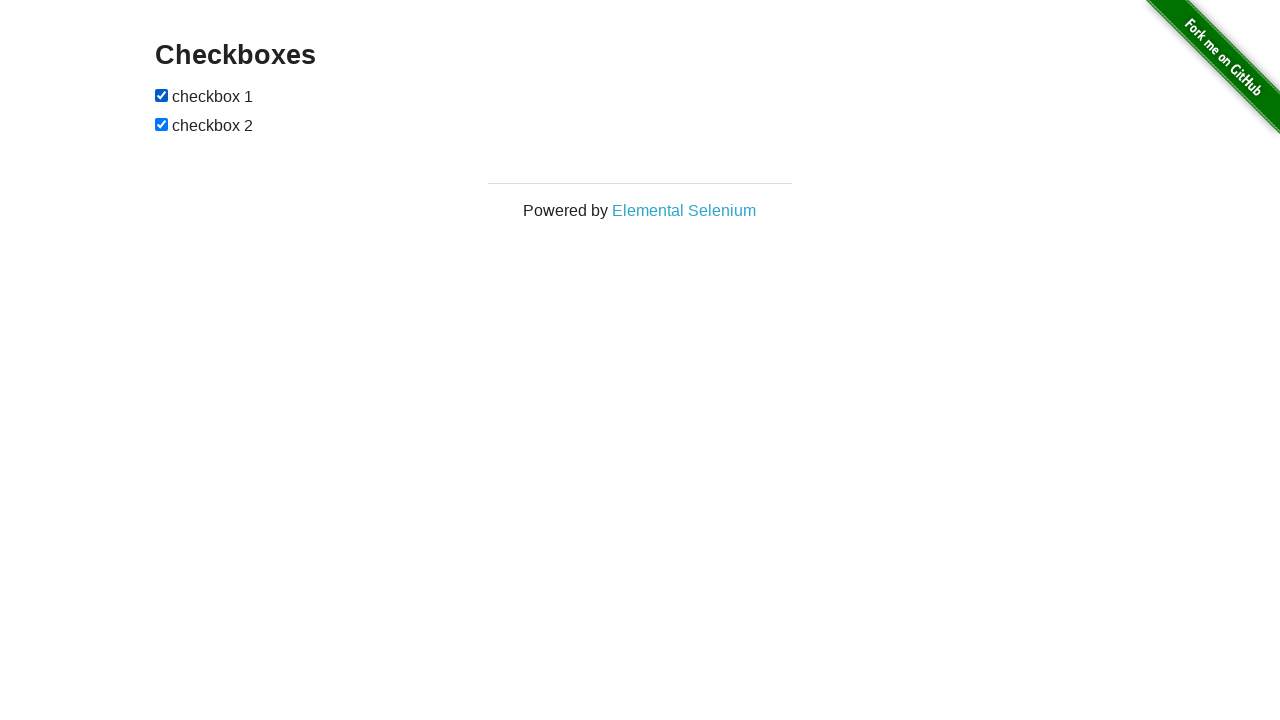